Verifies that the navigation menu is present and enabled on the homepage

Starting URL: https://automationexercise.com/

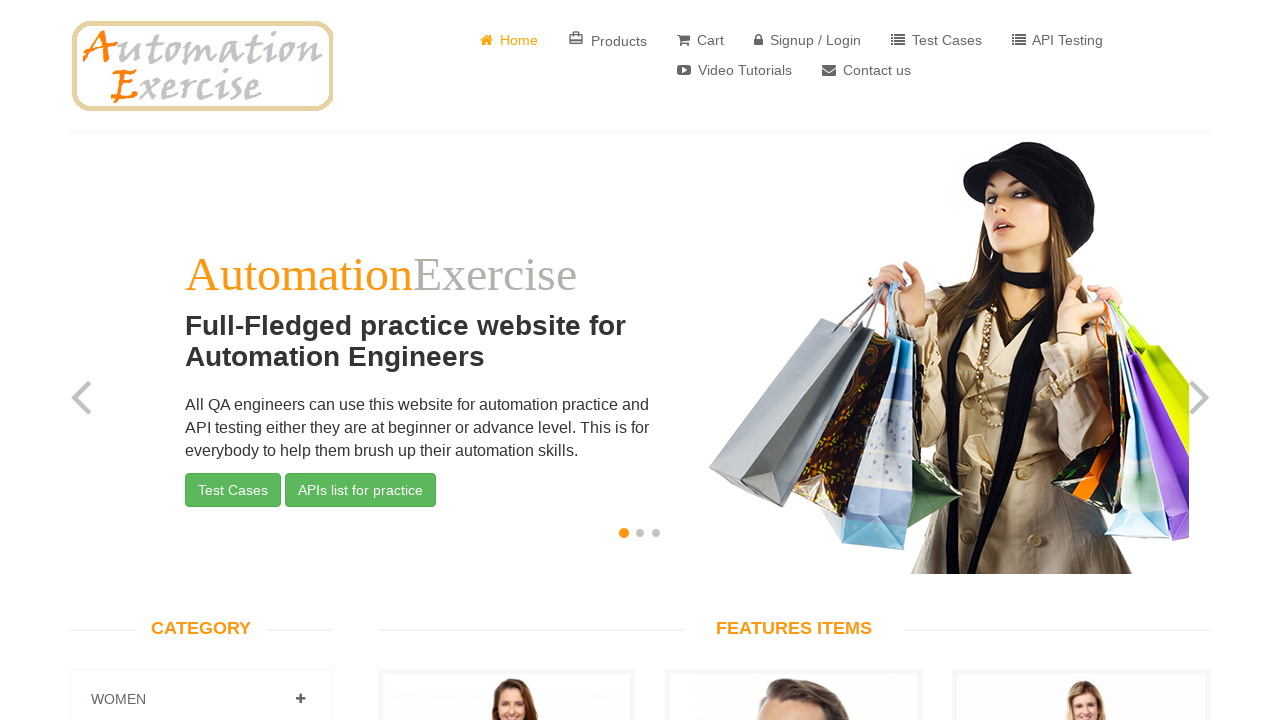

Navigation menu selector '.navbar-nav' is visible and loaded
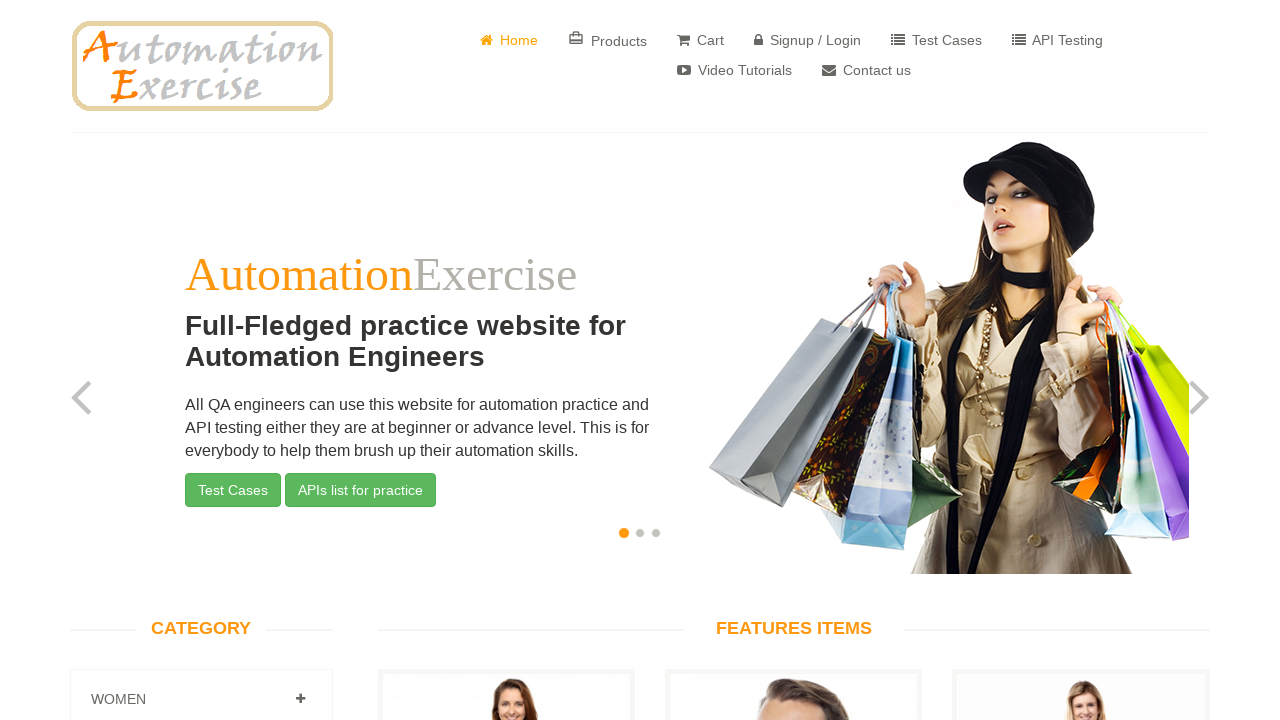

Navigation menu is enabled and ready for interaction
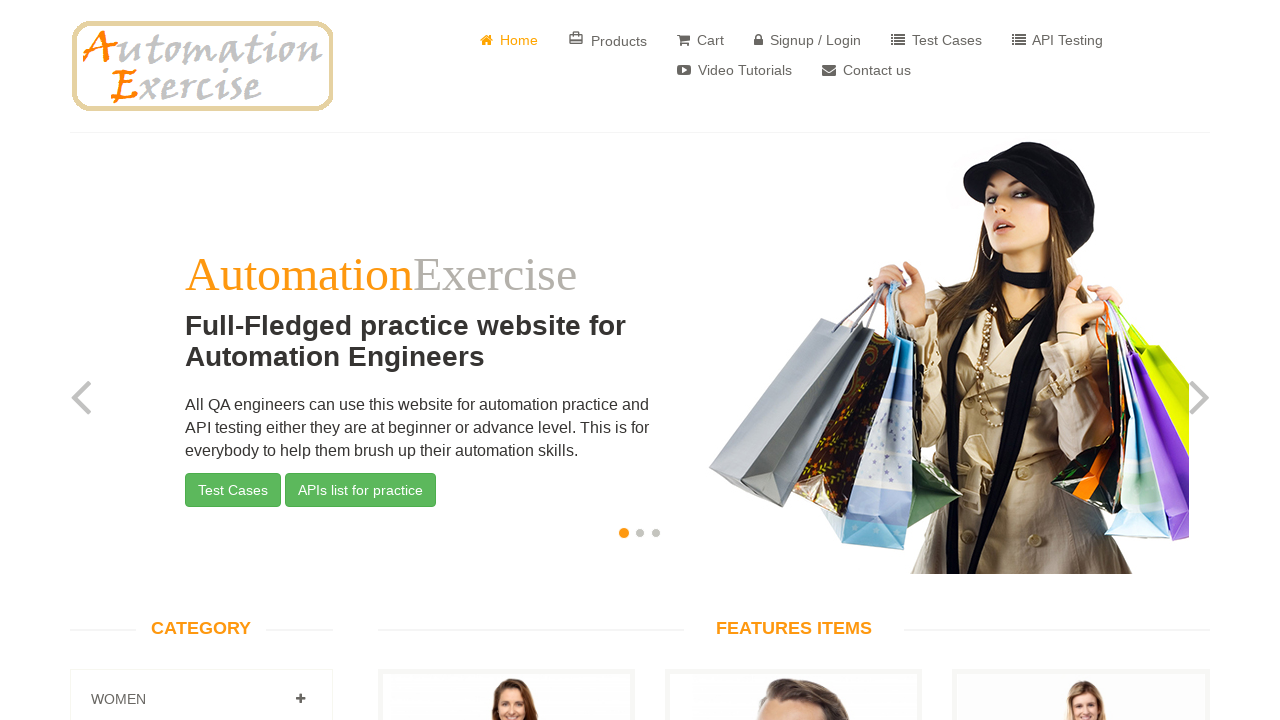

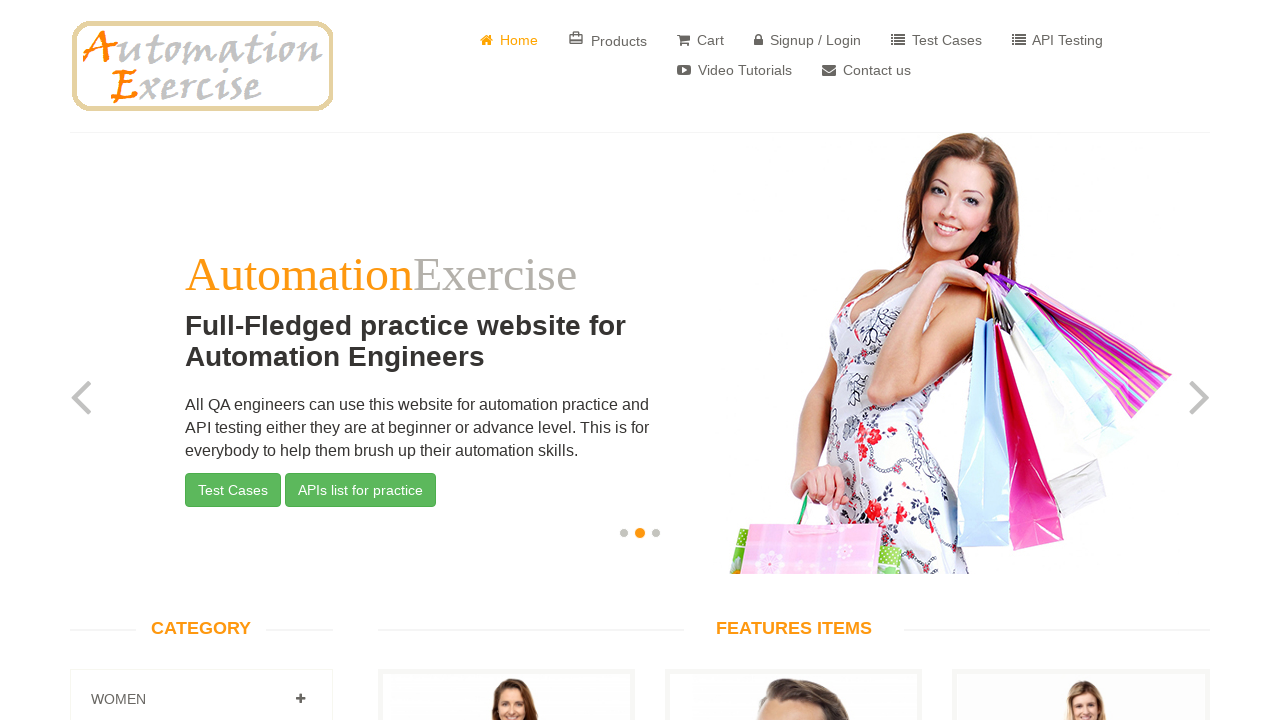